Tests filling a textarea element by locating it via text content

Starting URL: https://www.selenium.dev/selenium/web/web-form.html

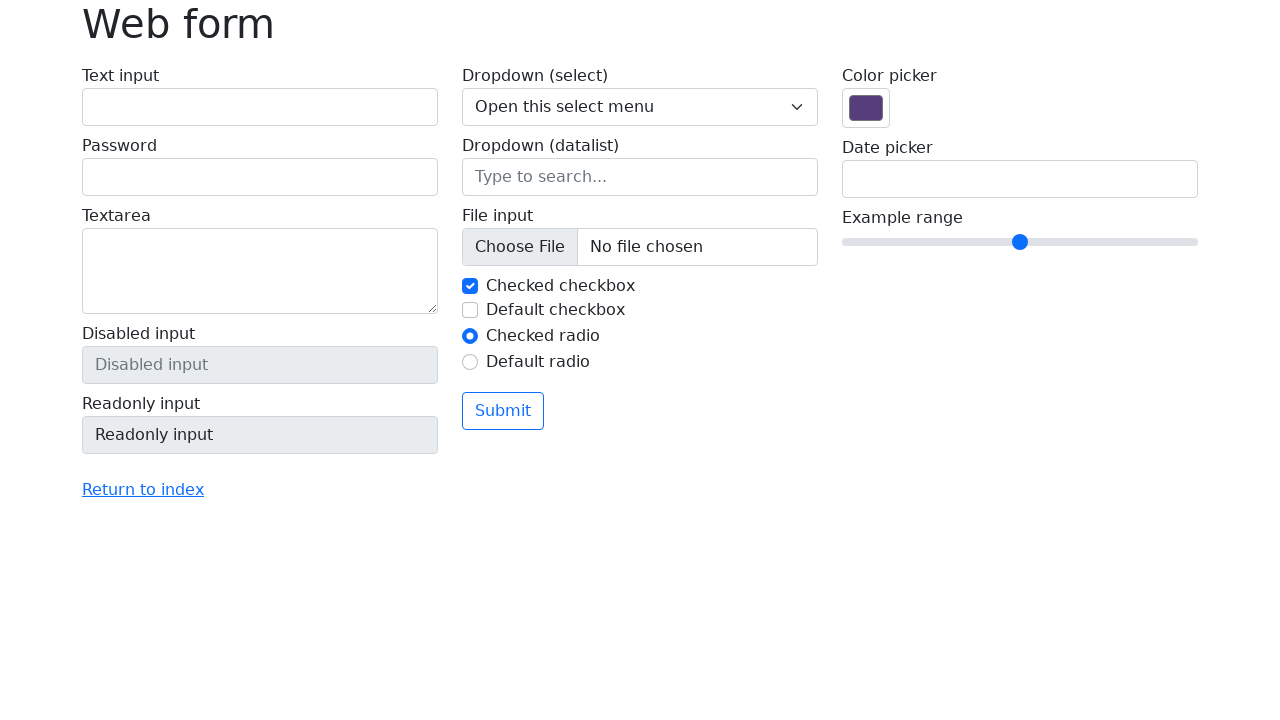

Filled textarea element with 'HOLA MUNDO' using getByLabel locator on internal:label="Textarea"i
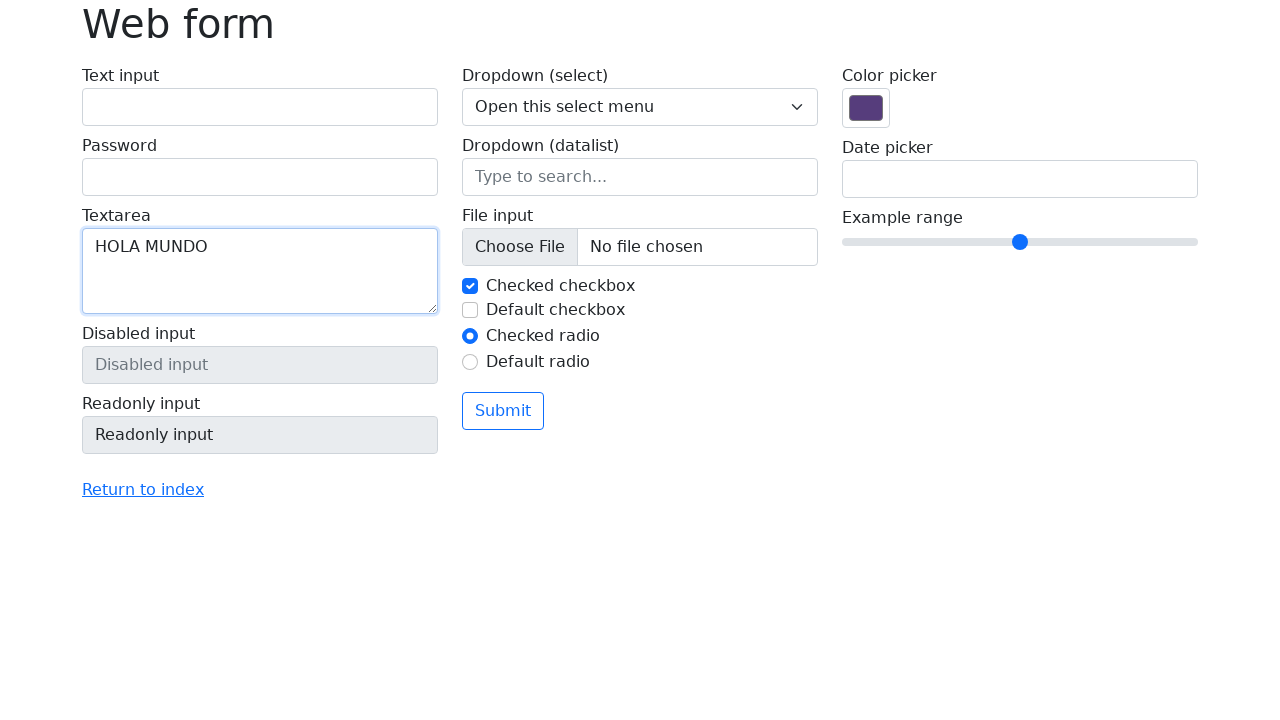

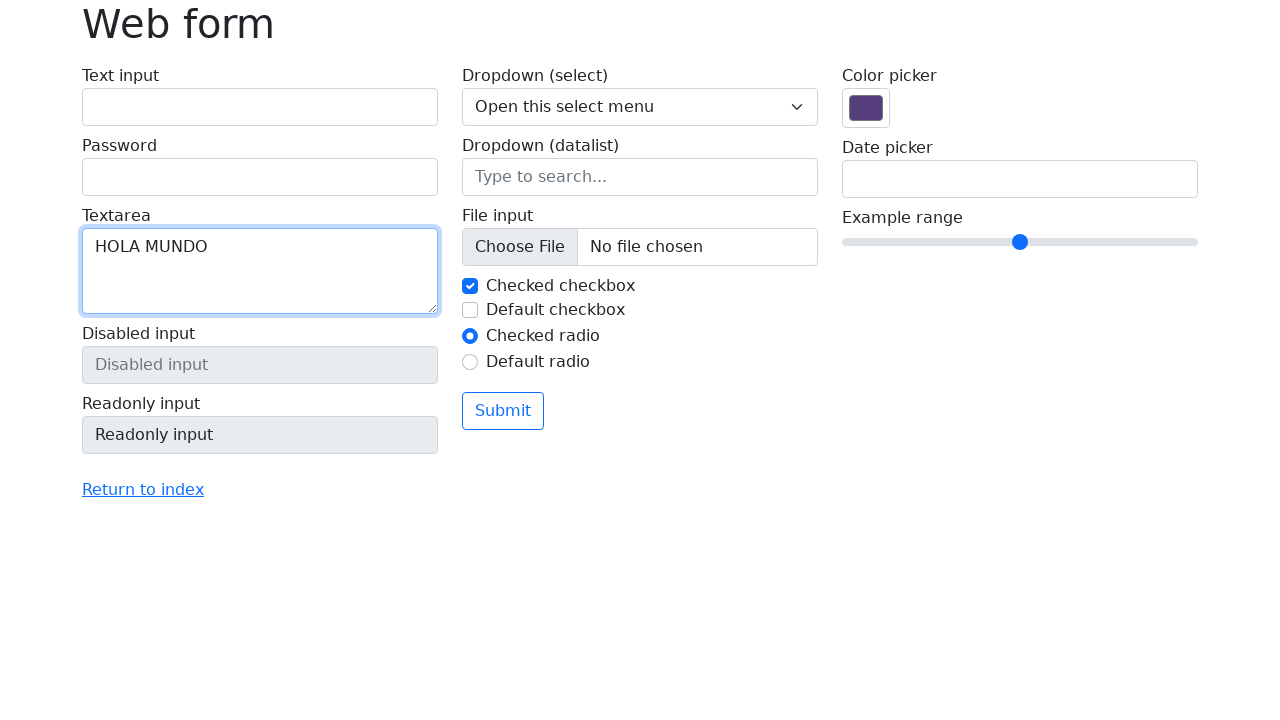